Tests closing an entry advertisement modal popup on the demo site

Starting URL: https://the-internet.herokuapp.com/entry_ad

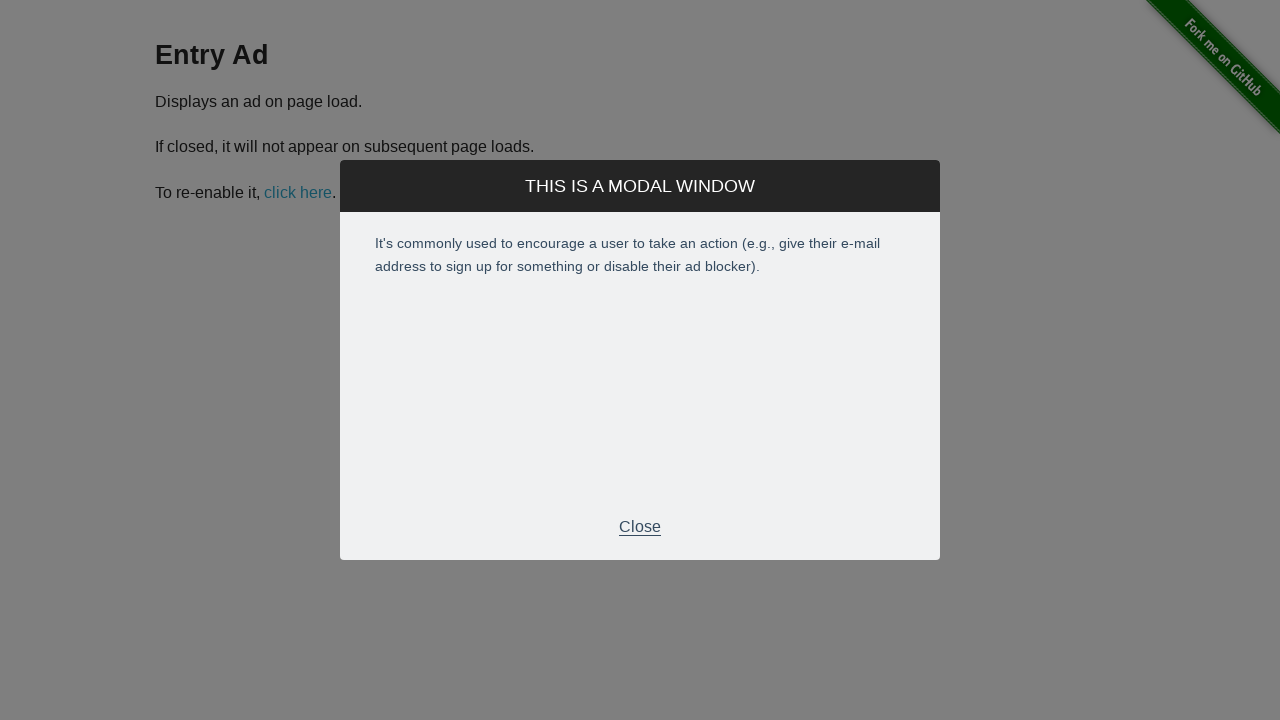

Waited for modal footer close button to become visible
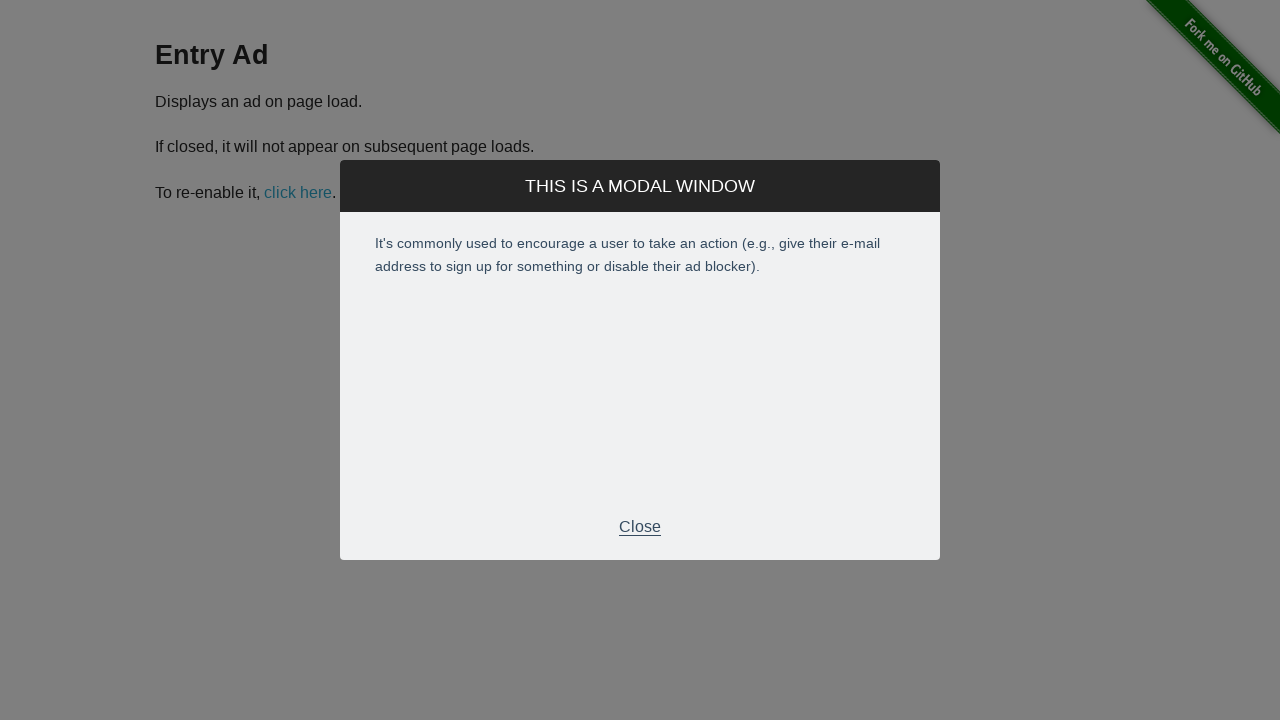

Clicked the modal close button to dismiss the entry advertisement popup
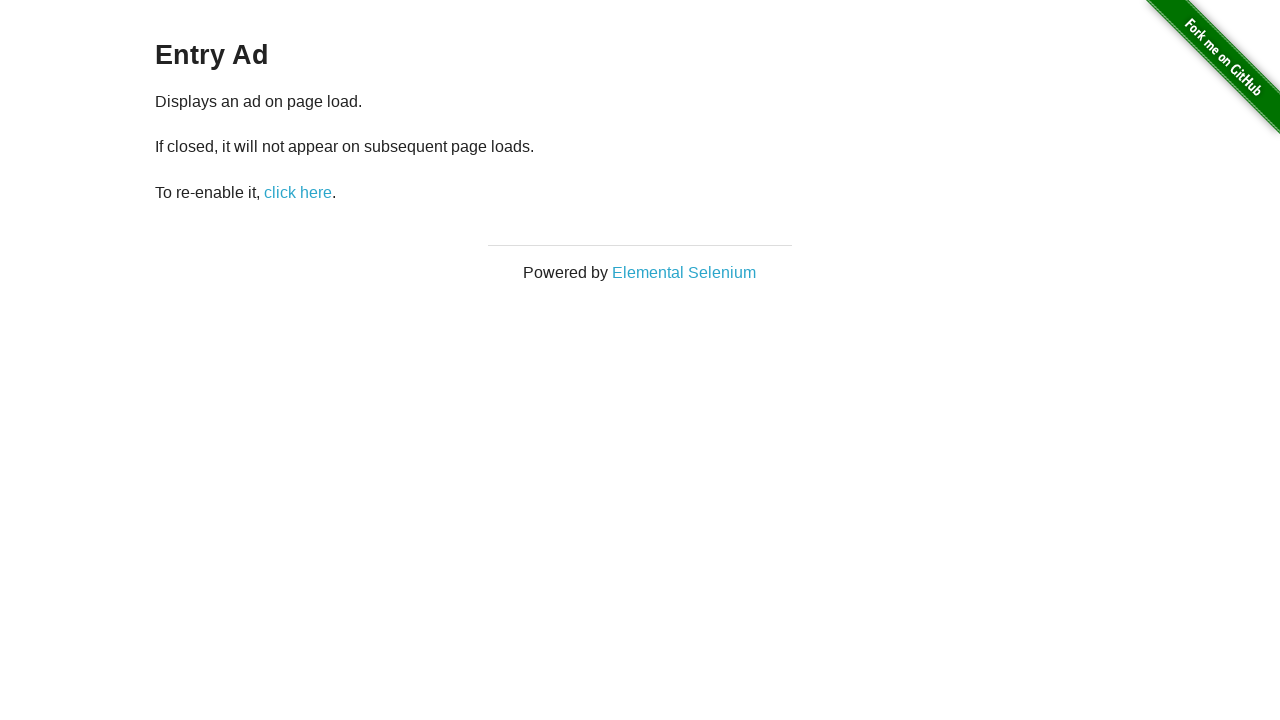

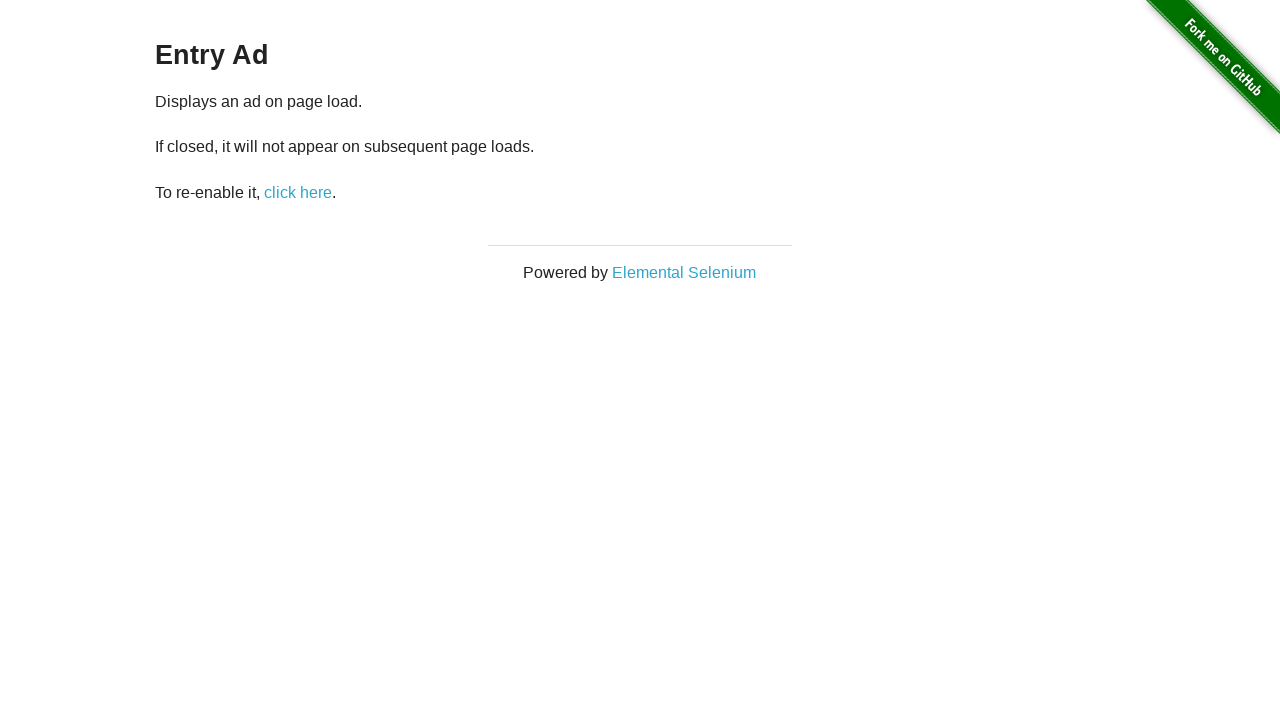